Tests scrolling to the bottom of the page and verifies that the footer area is reached

Starting URL: https://www.phptravels.net

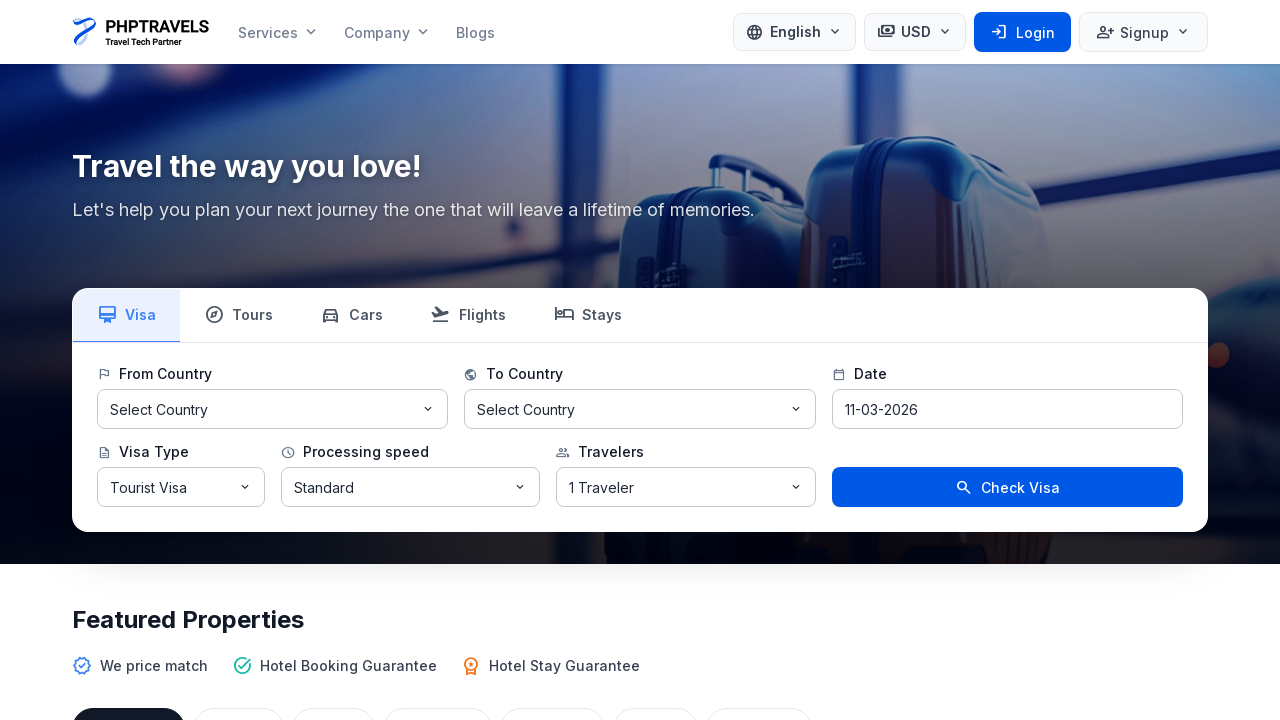

Scrolled to the bottom of the page
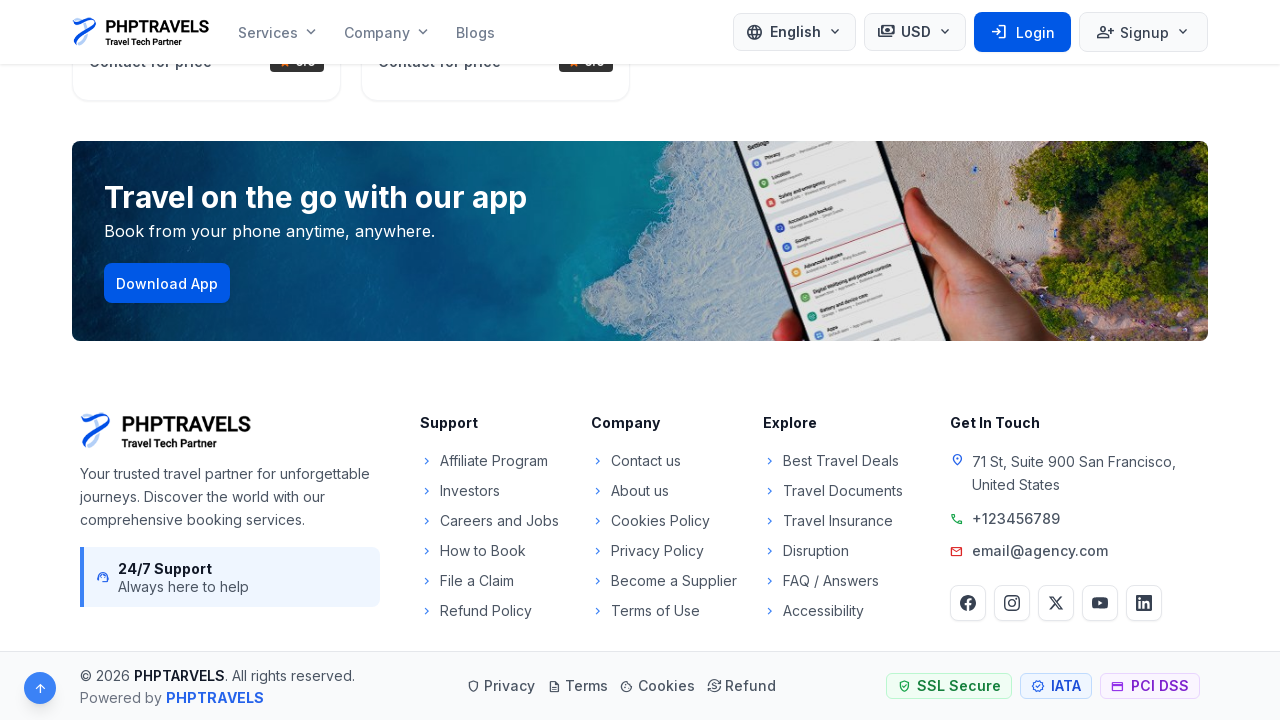

Waited 1000ms for scroll animation to complete
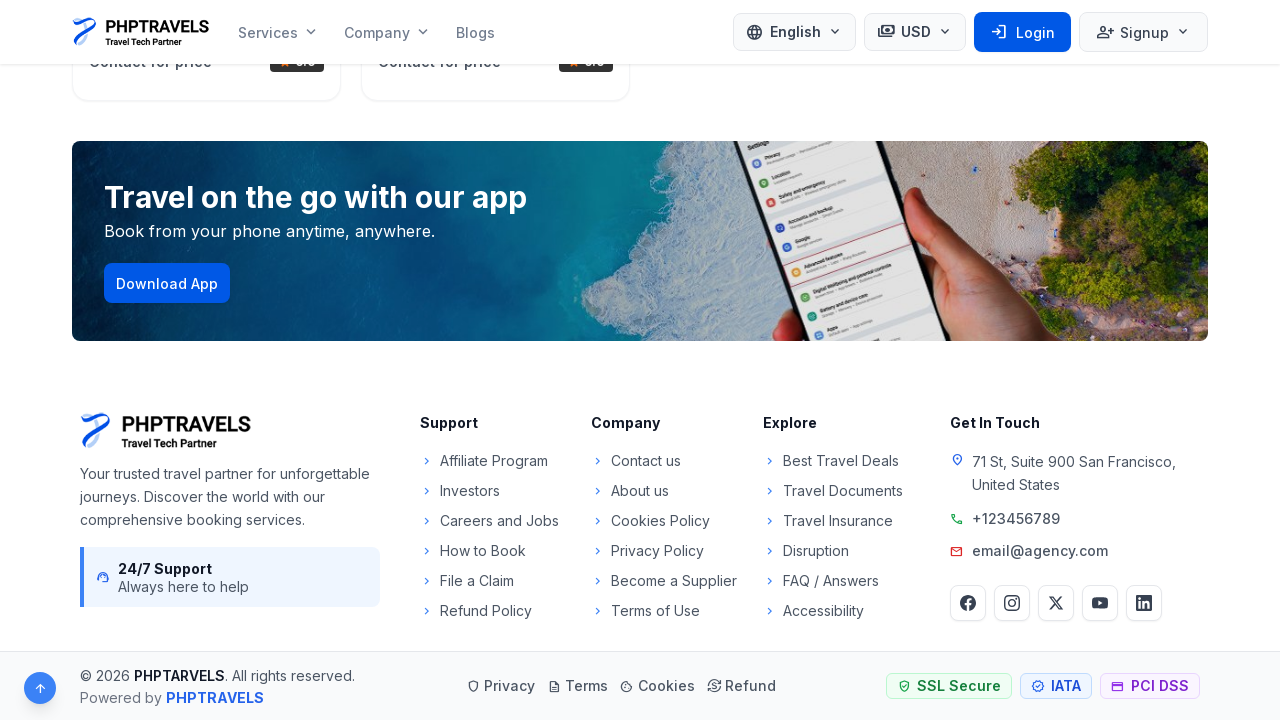

Retrieved current scroll position (pageYOffset)
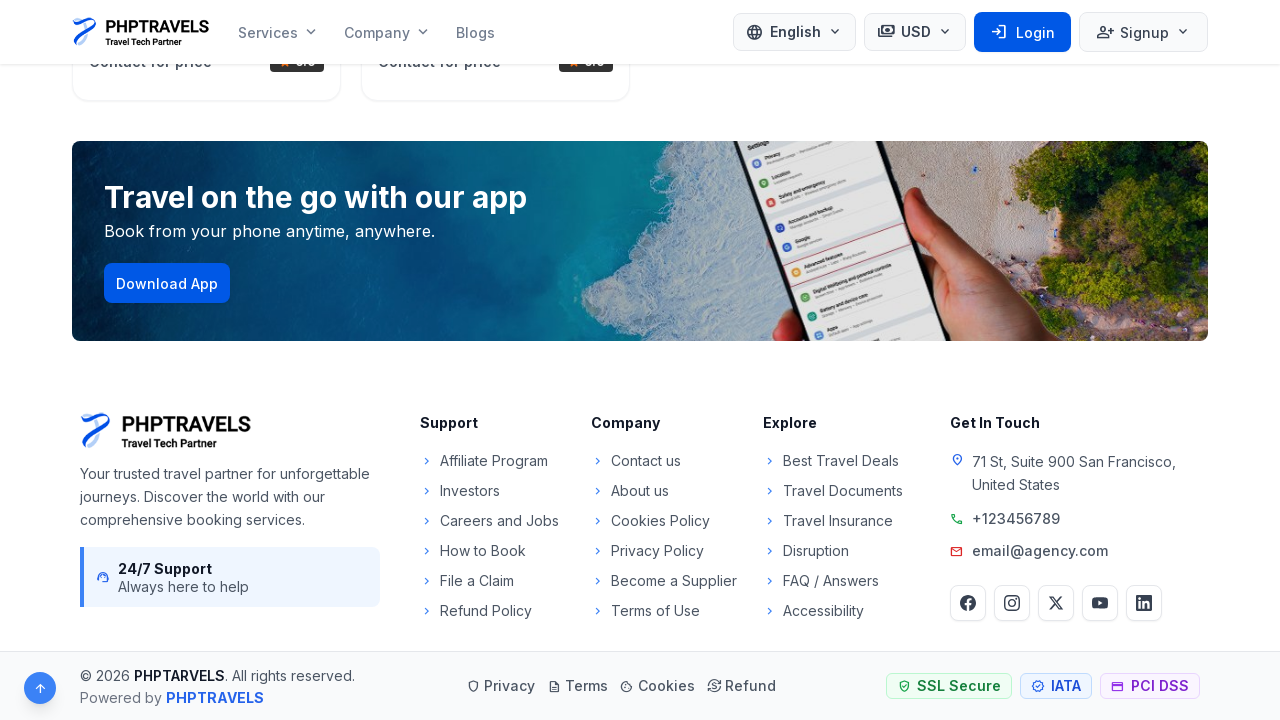

Retrieved viewport height (innerHeight)
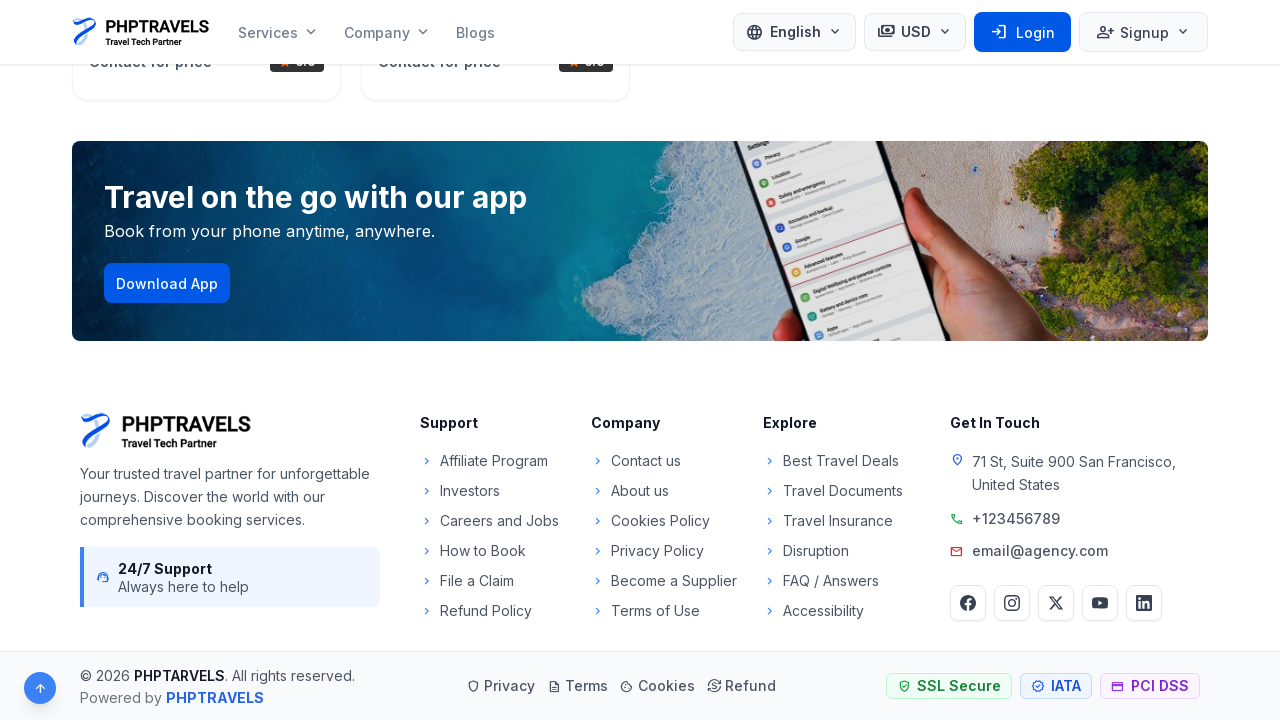

Retrieved total scrollable height (scrollHeight)
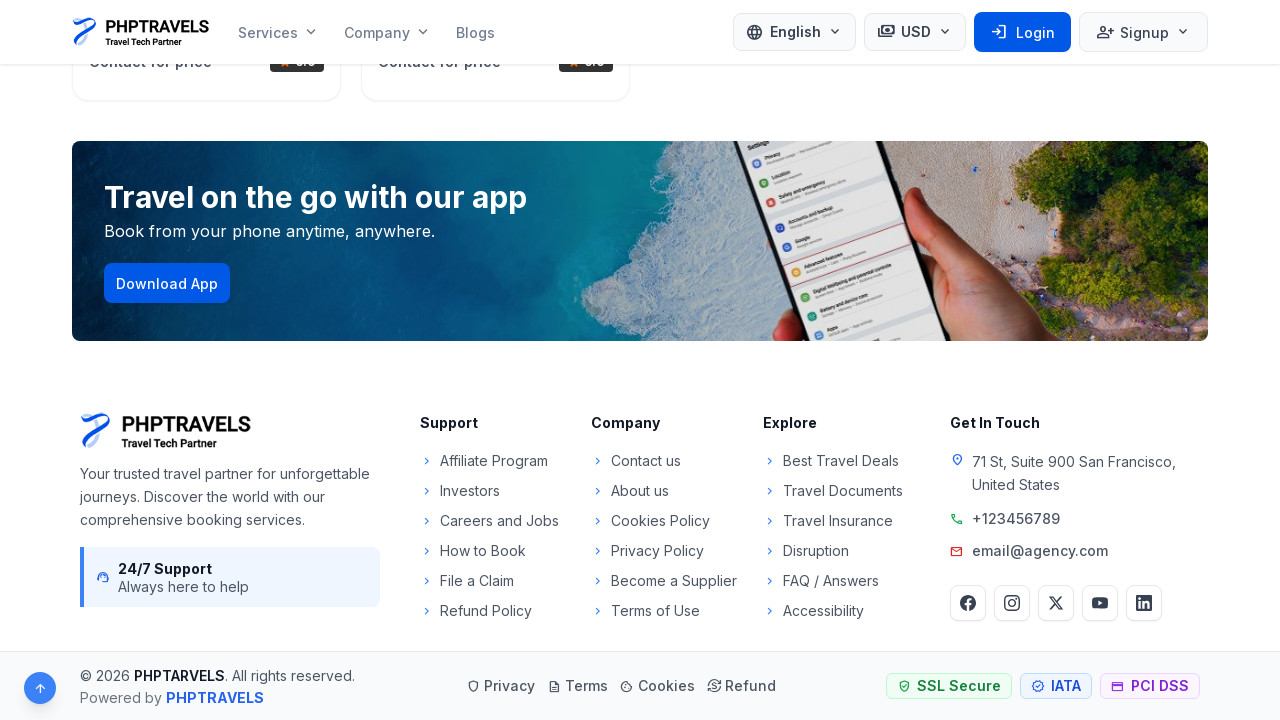

Verified that footer area has been reached at the bottom of the page
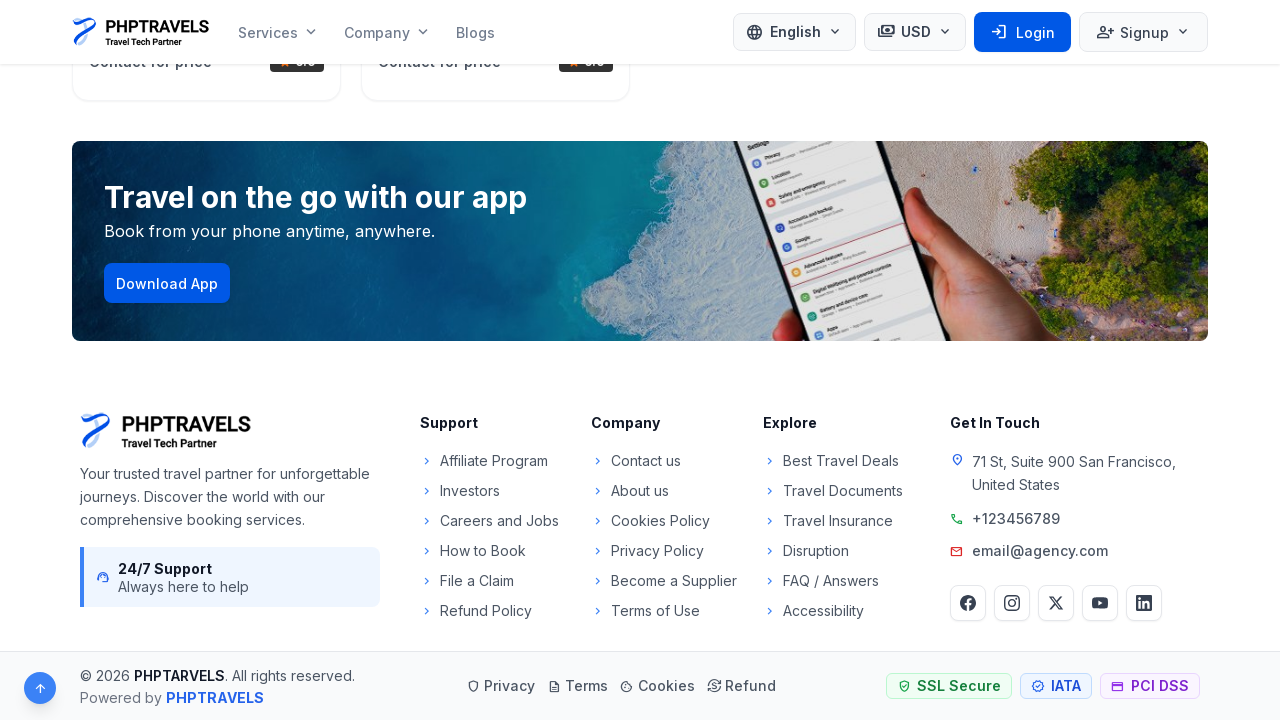

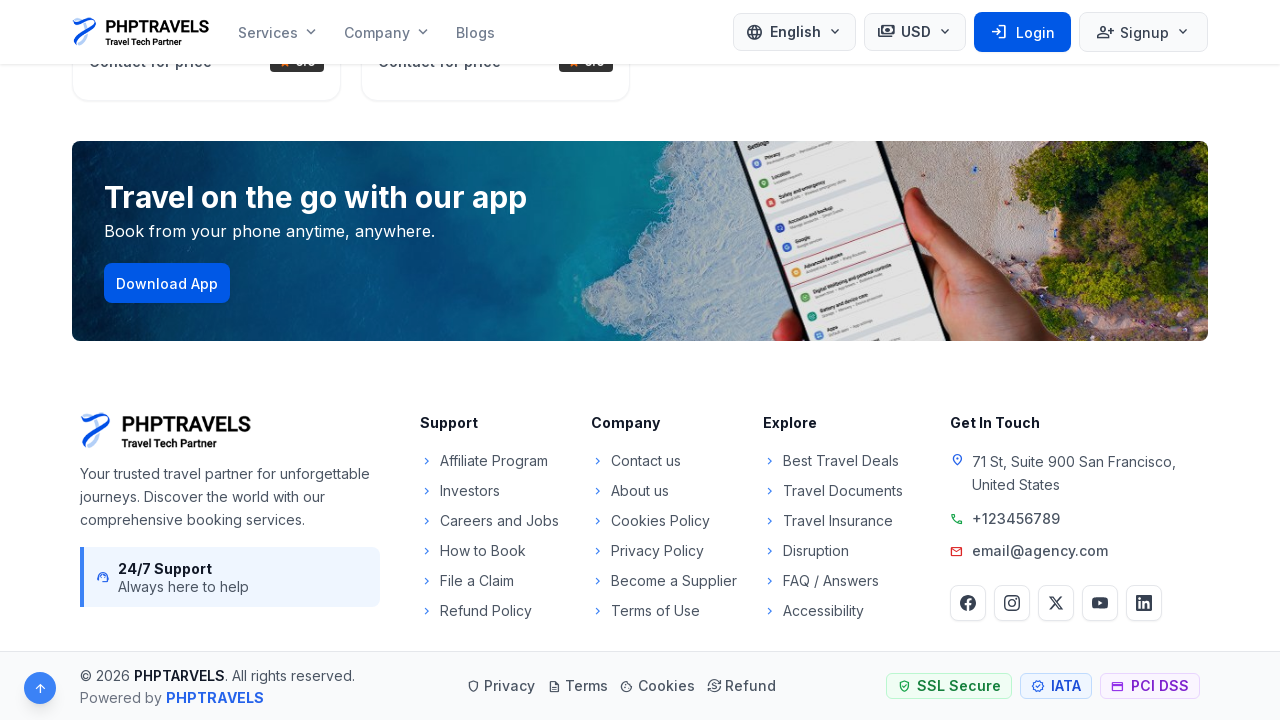